Navigates to Douyu streaming platform's directory page and verifies that the channel listing content loads properly.

Starting URL: https://www.douyu.com/directory/all

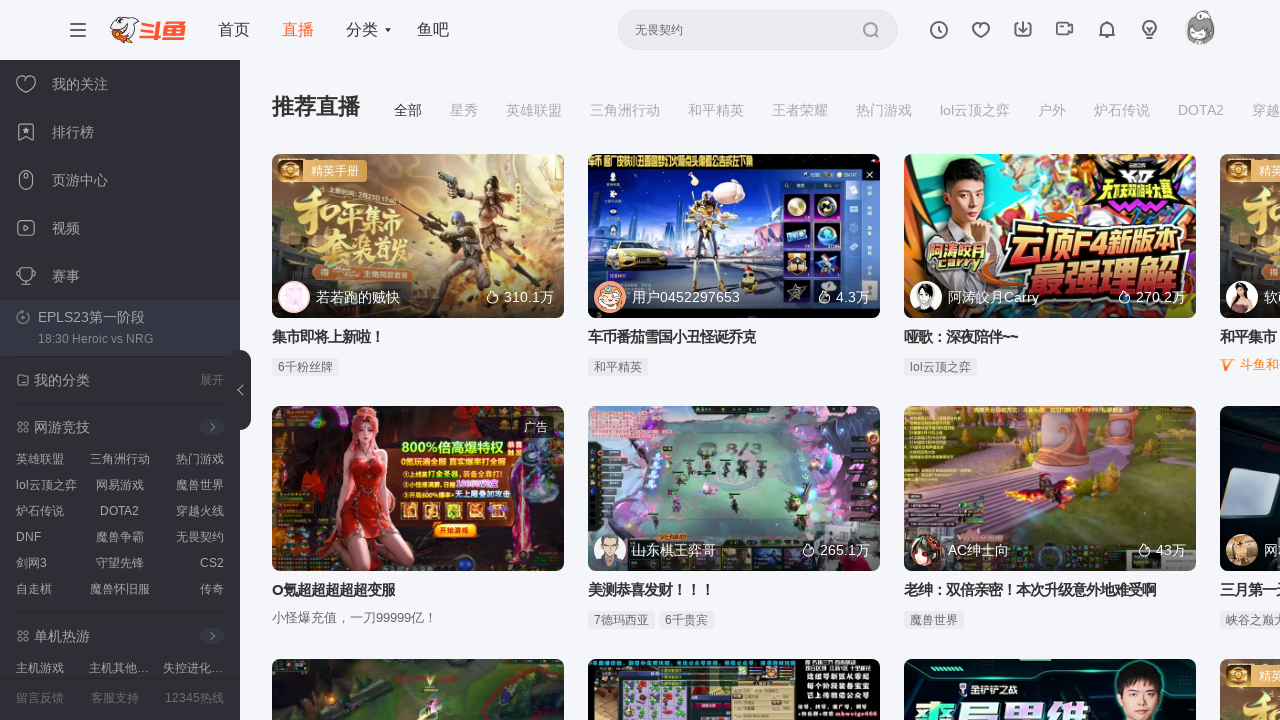

Waited for channel listing container to load
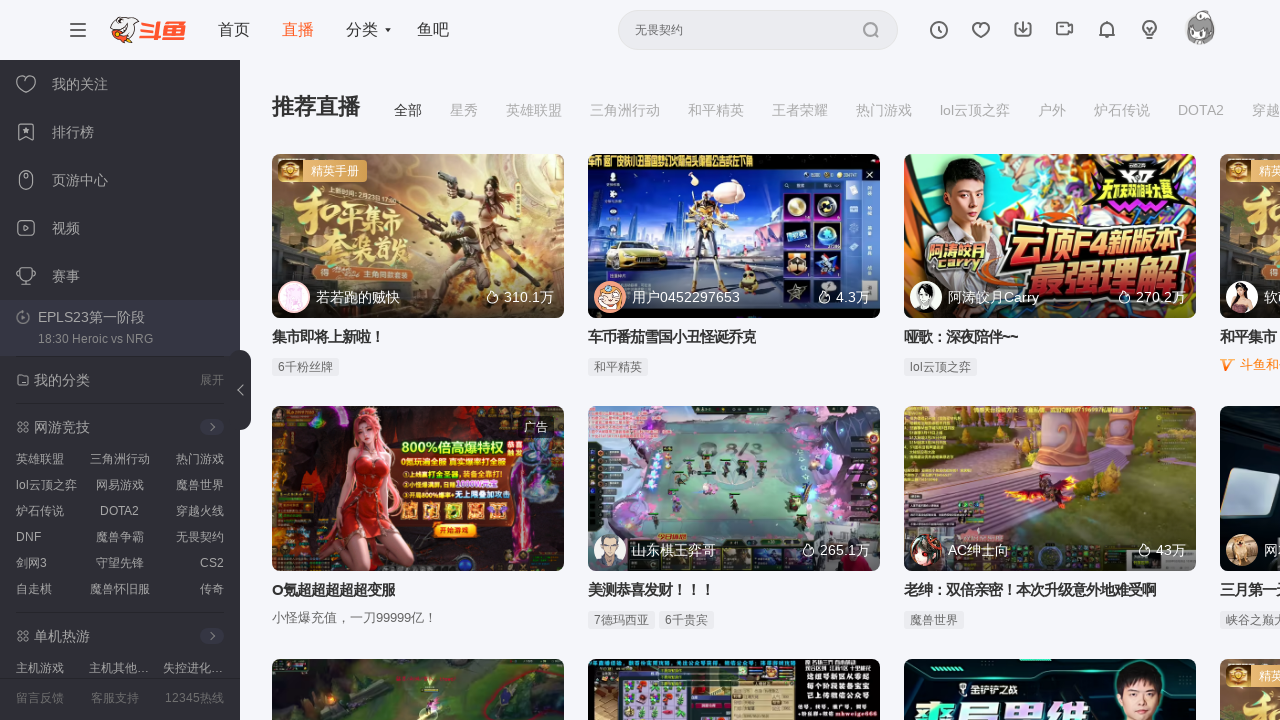

Verified that channel list items are present in the DOM
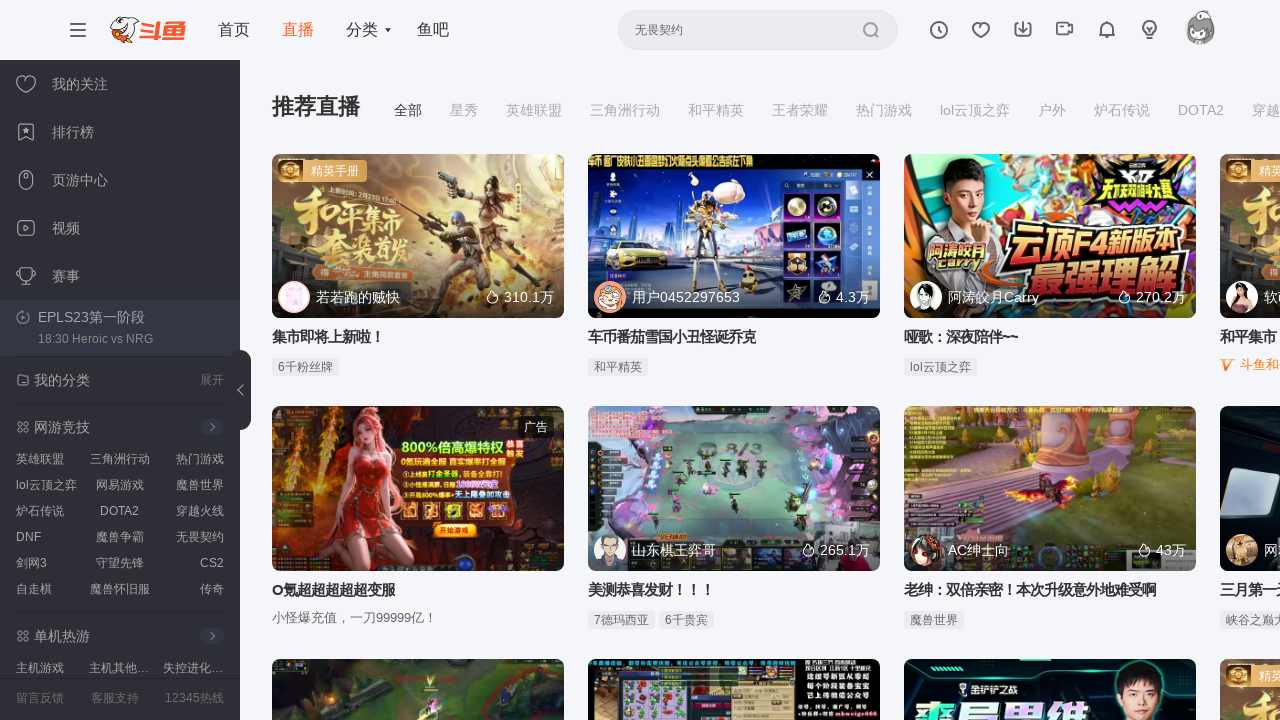

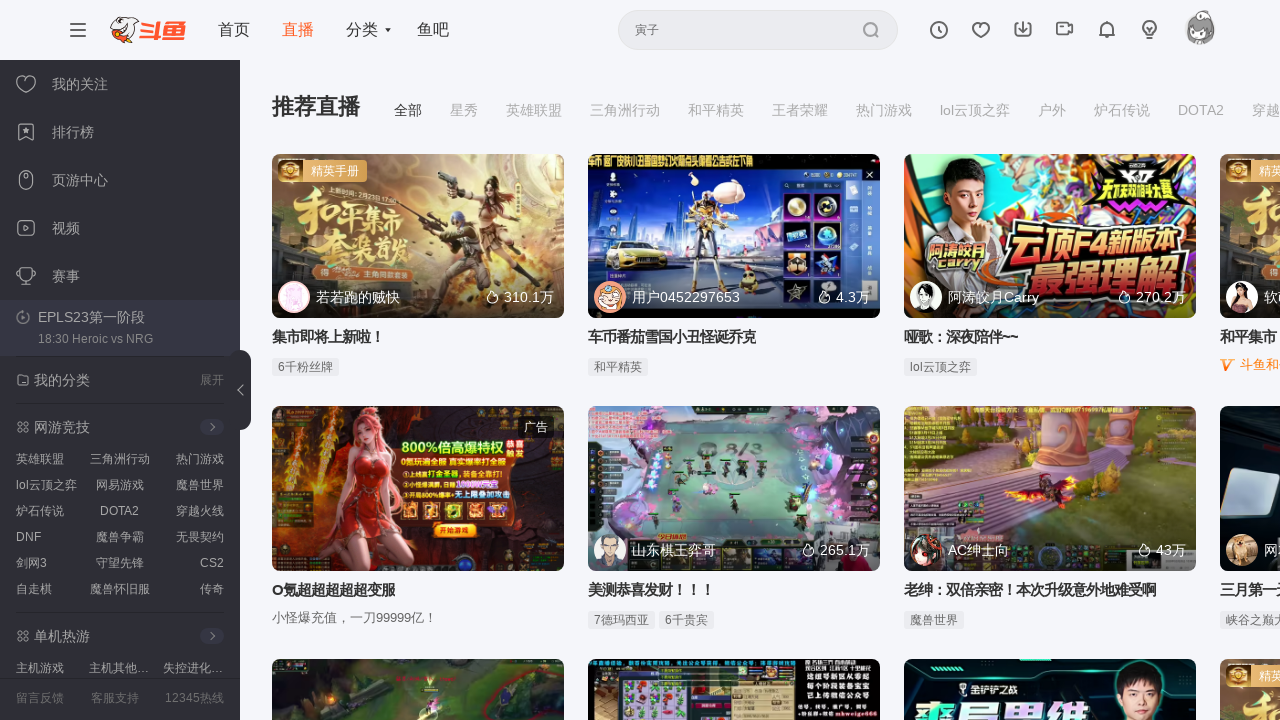